Tests checkbox functionality by navigating to Checkboxes page, checking the first checkbox, and unchecking the second checkbox

Starting URL: http://the-internet.herokuapp.com/

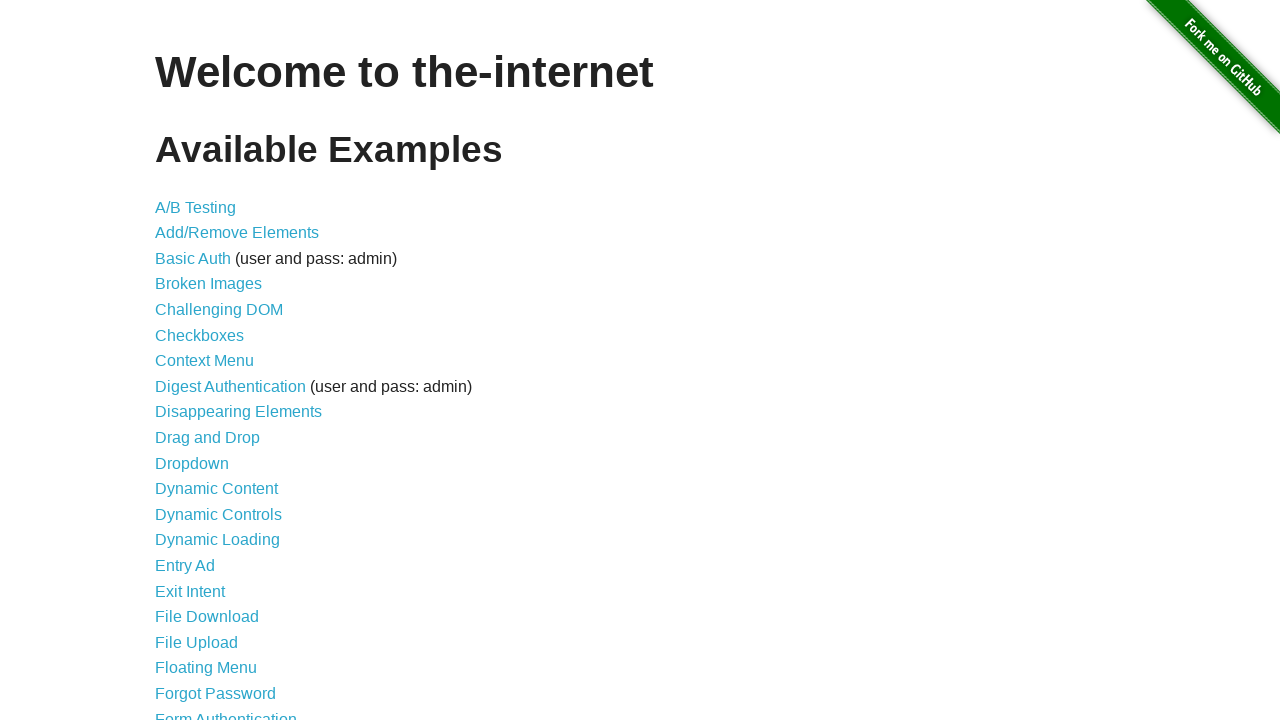

Clicked Checkboxes link to navigate to checkboxes page at (200, 335) on internal:role=link[name="Checkboxes"i]
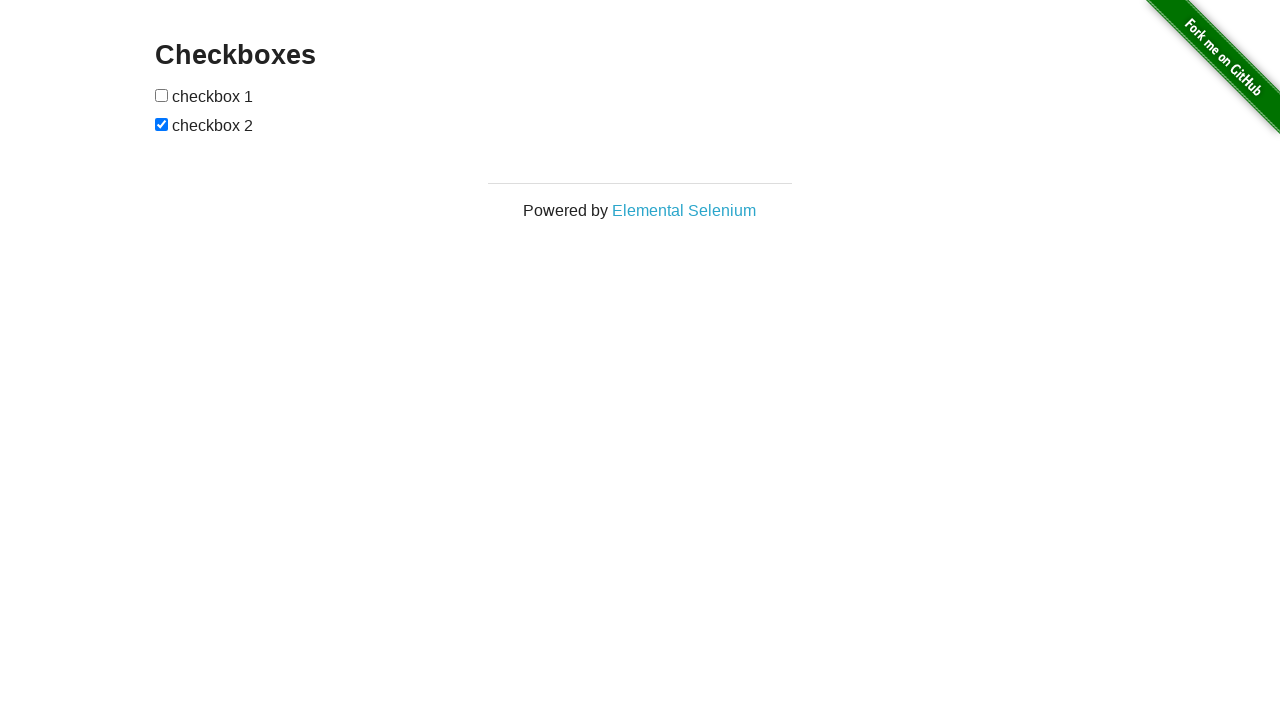

Waited for checkboxes to be visible on the page
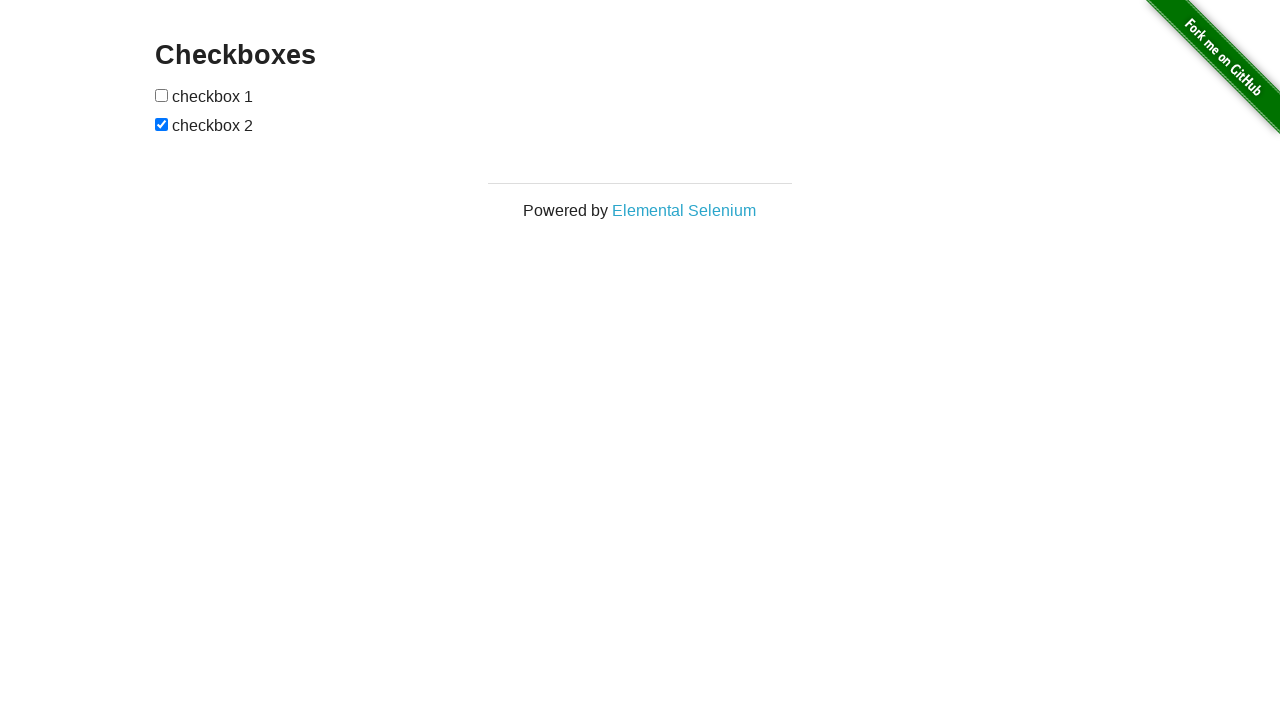

Checked the first checkbox at (162, 95) on input[type=checkbox]:nth-child(1)
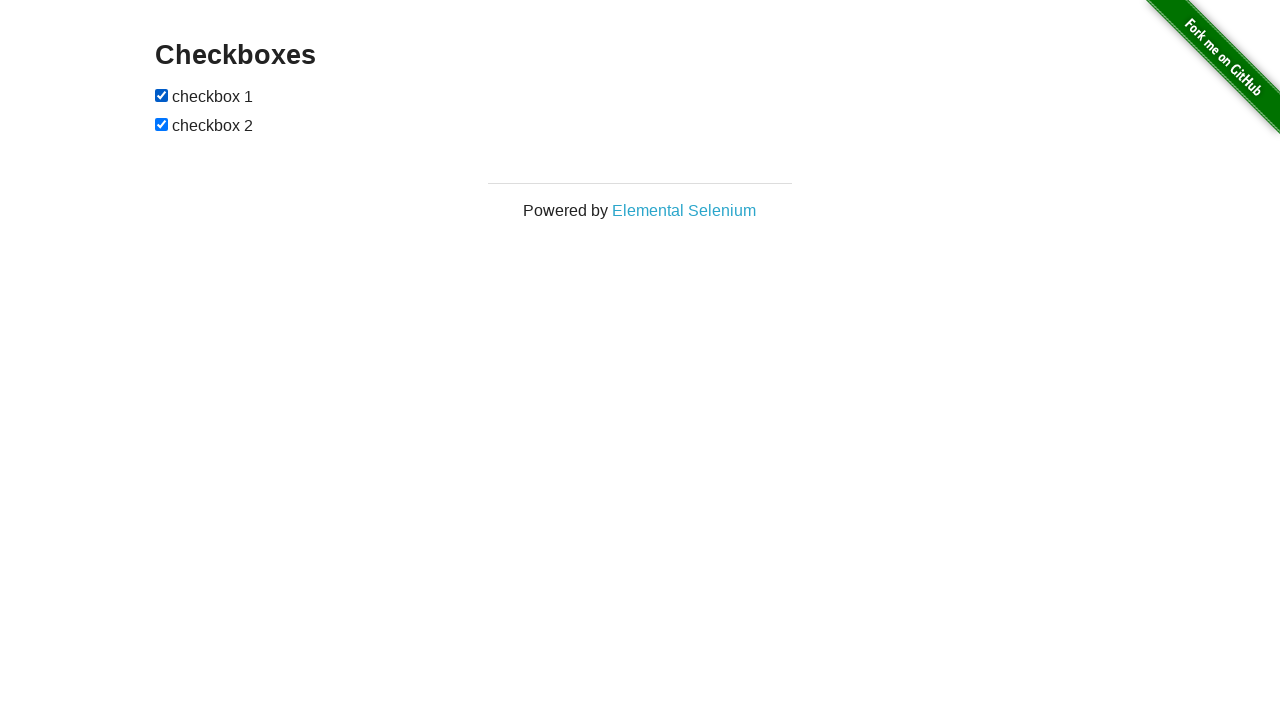

Unchecked the second checkbox at (162, 124) on input[type=checkbox]:nth-child(3)
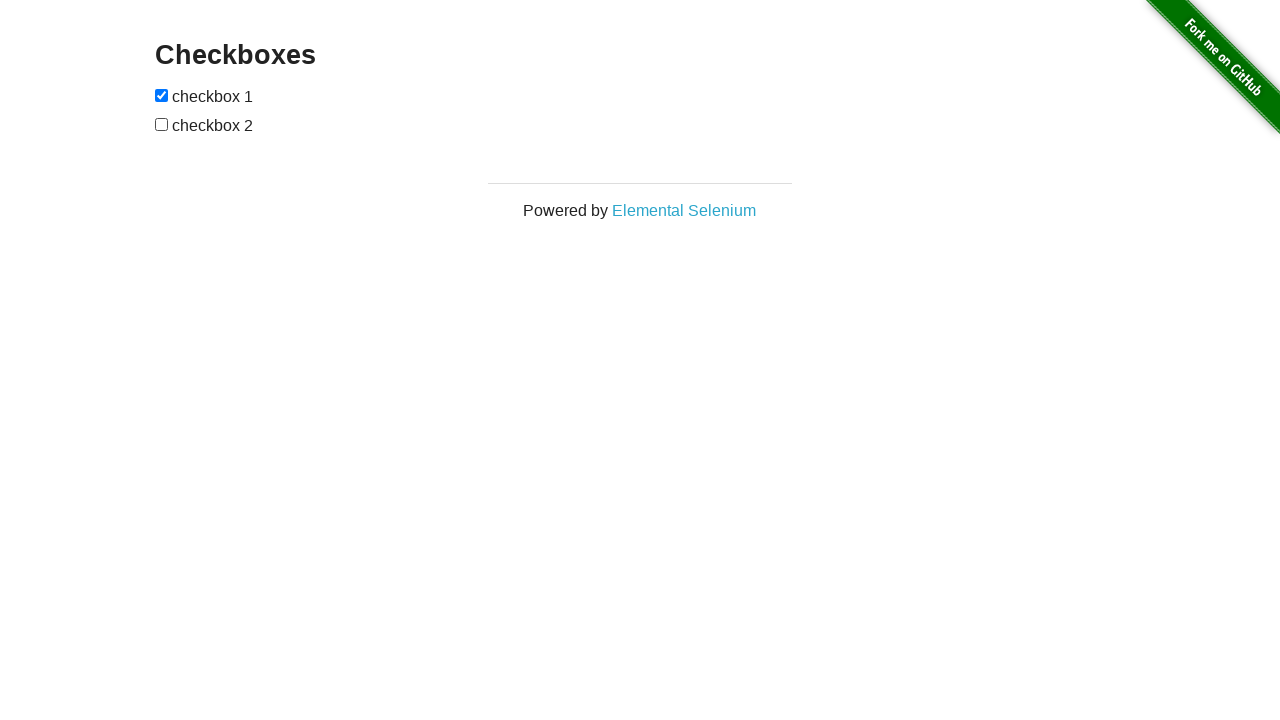

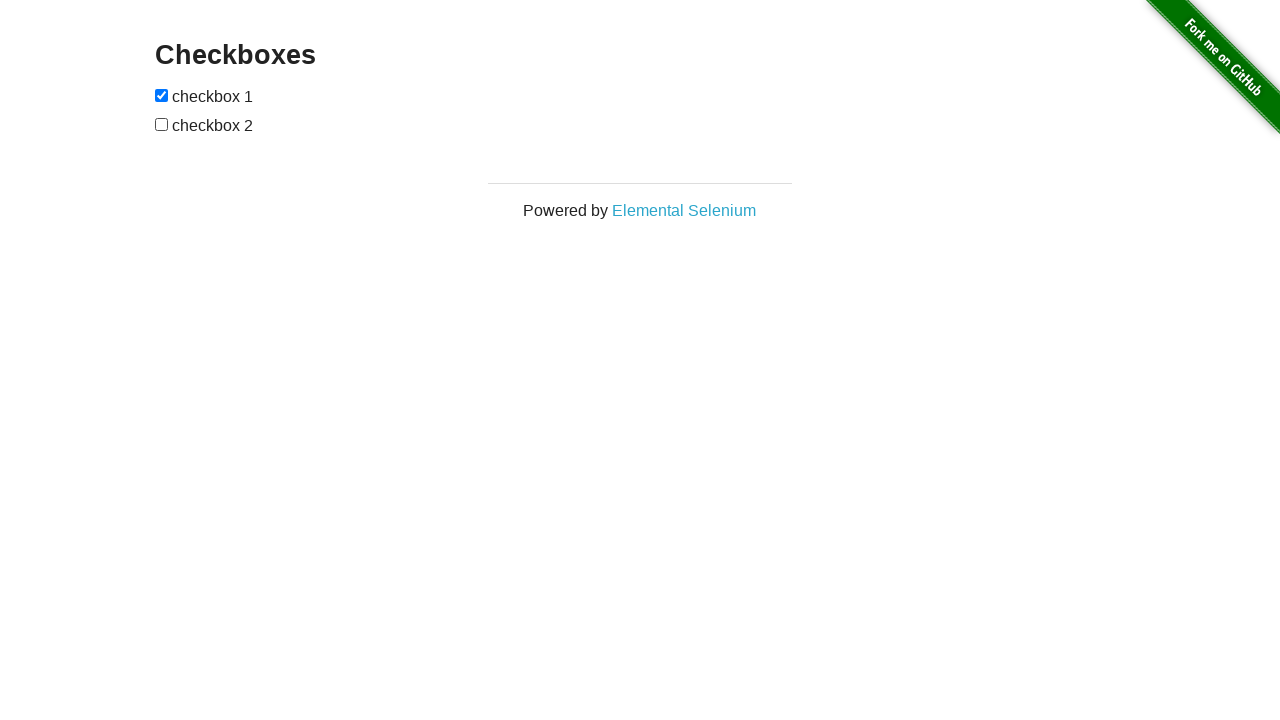